Tests popup window handling by scrolling to a button, clicking it to open a new window, switching between parent and child windows to verify titles

Starting URL: https://chandanachaitanya.github.io/selenium-practice-site/?languages=Java&enterText=

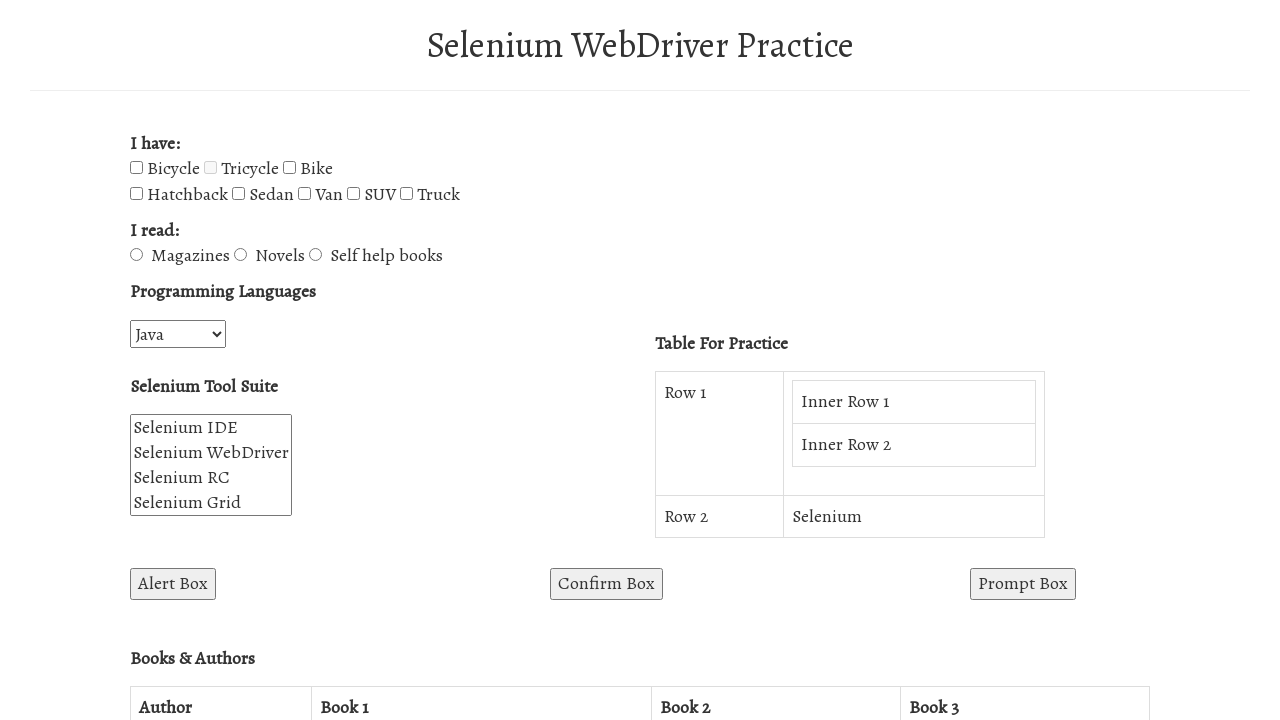

Scrolled to #win2 button element
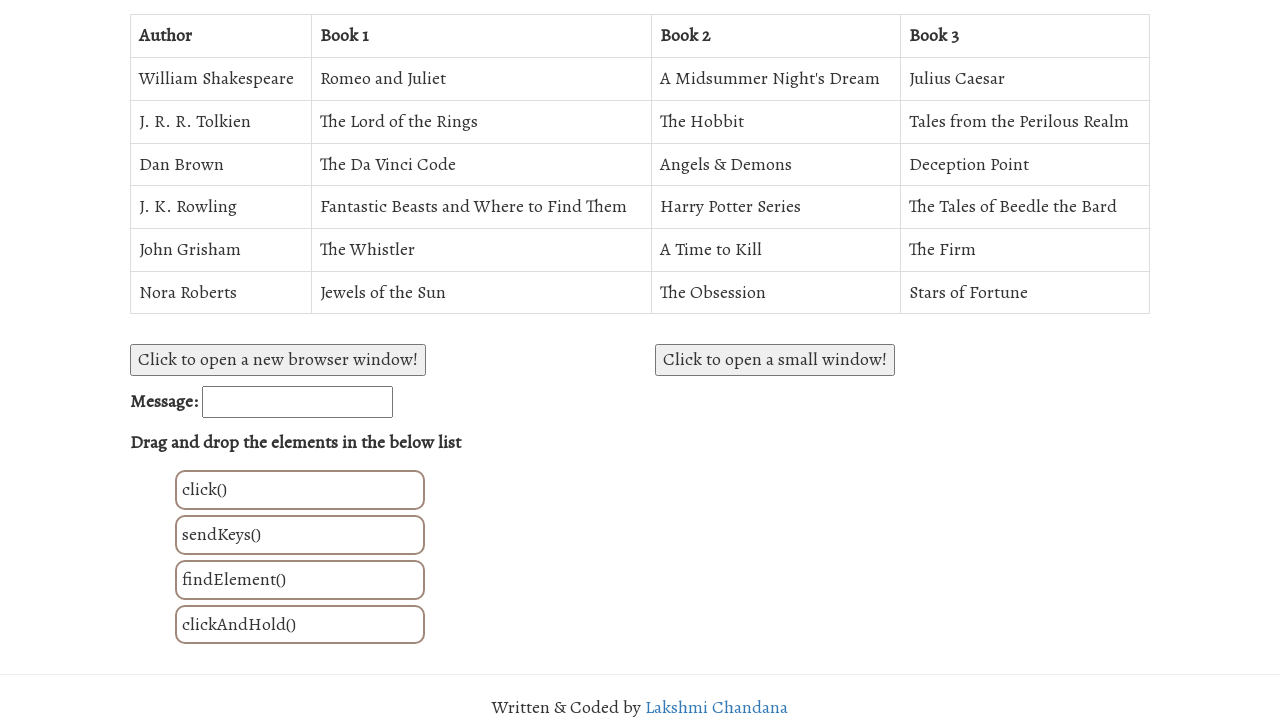

Clicked #win2 button to open new window at (775, 360) on #win2
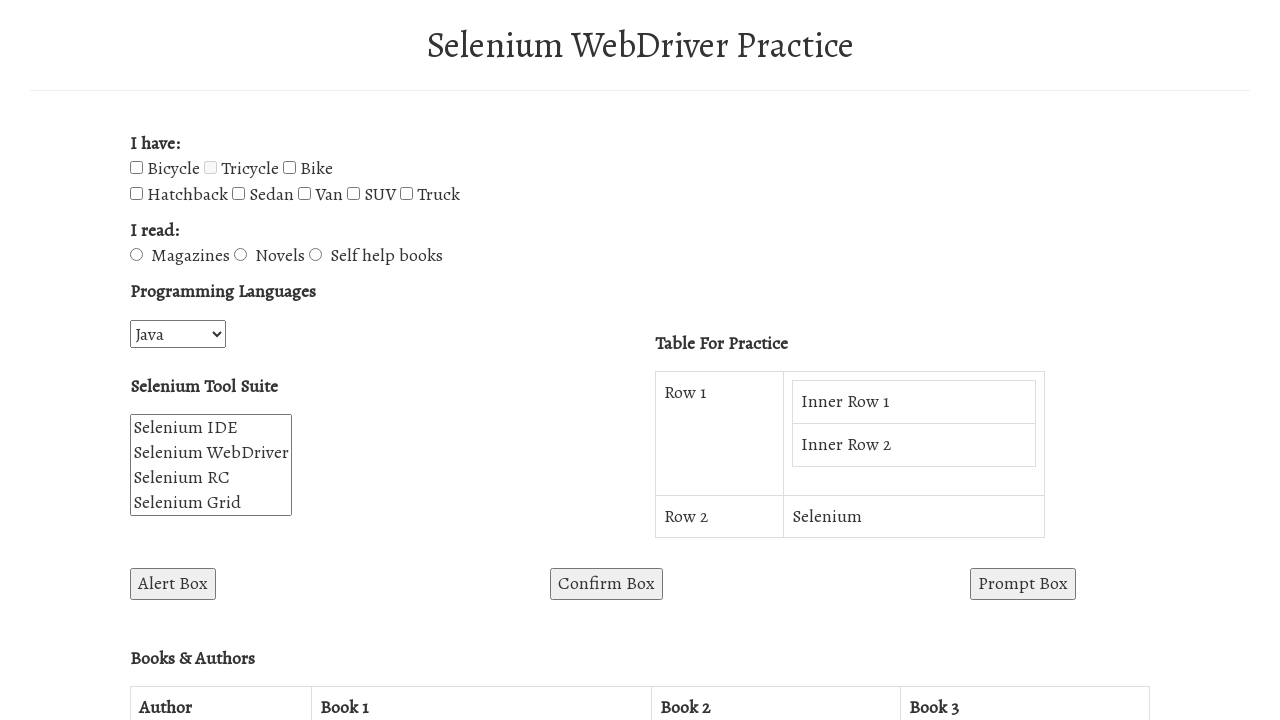

New child window opened and captured
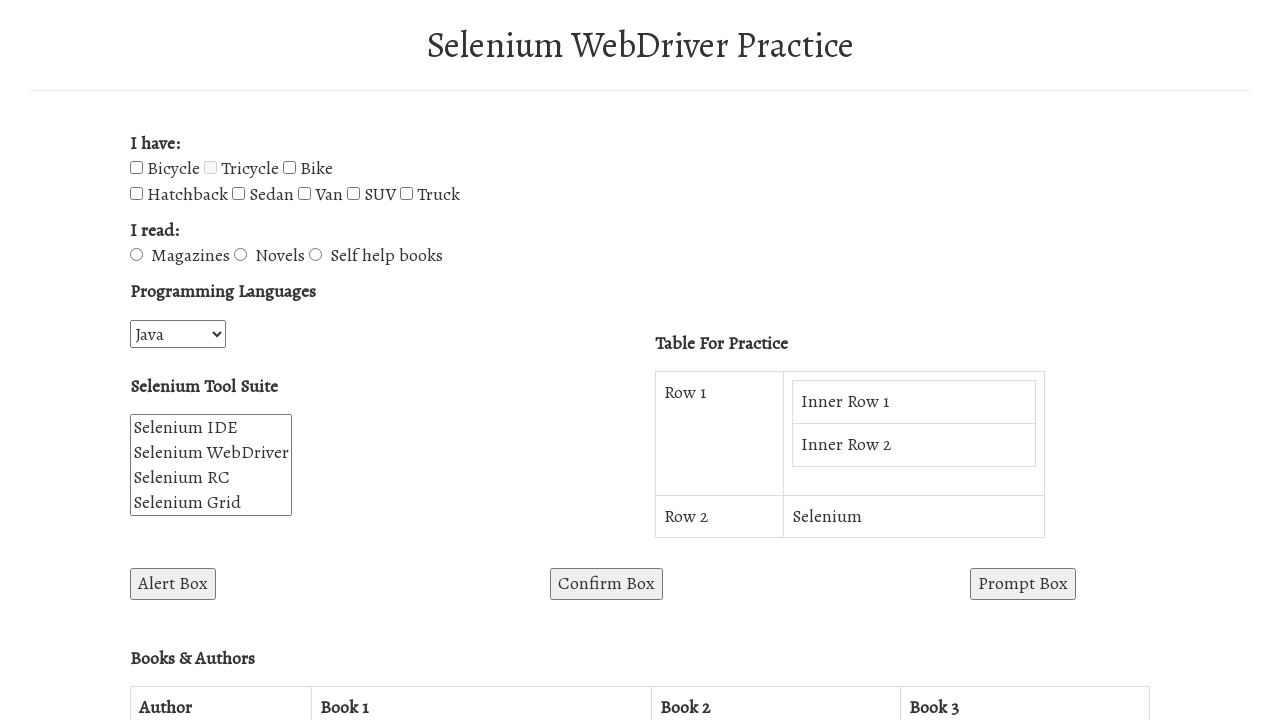

Child window finished loading
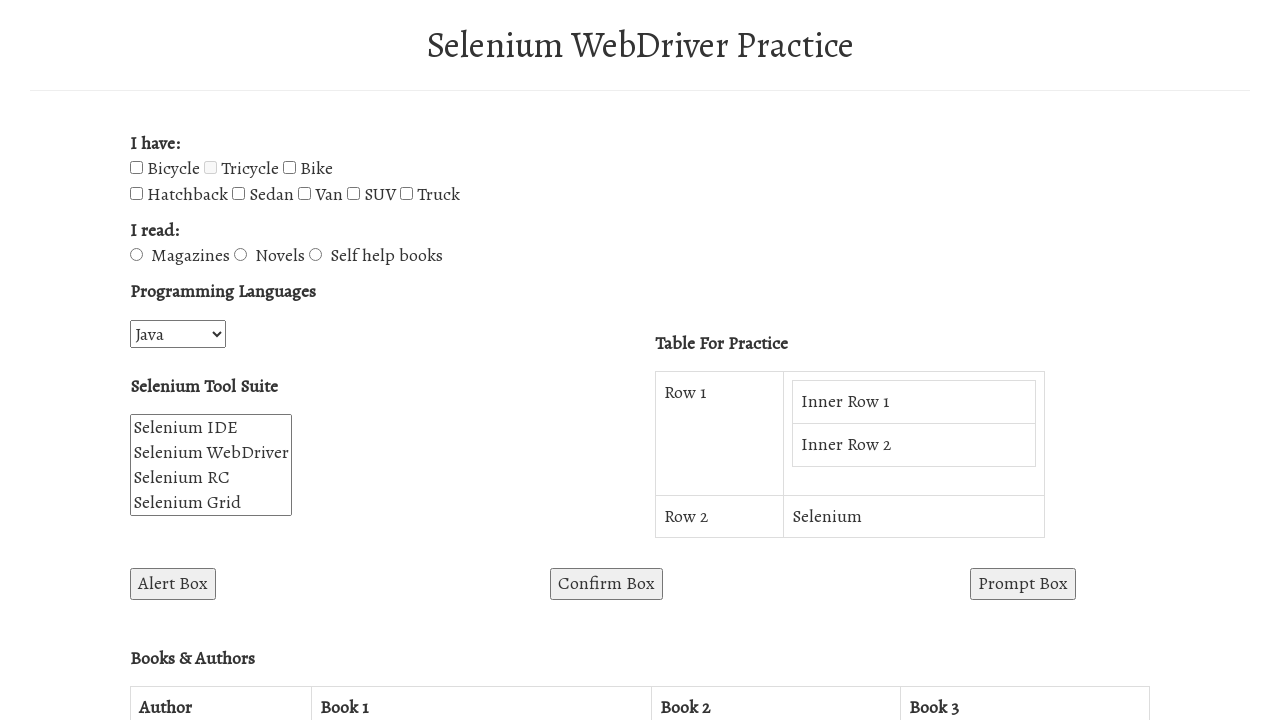

Retrieved child window title: 
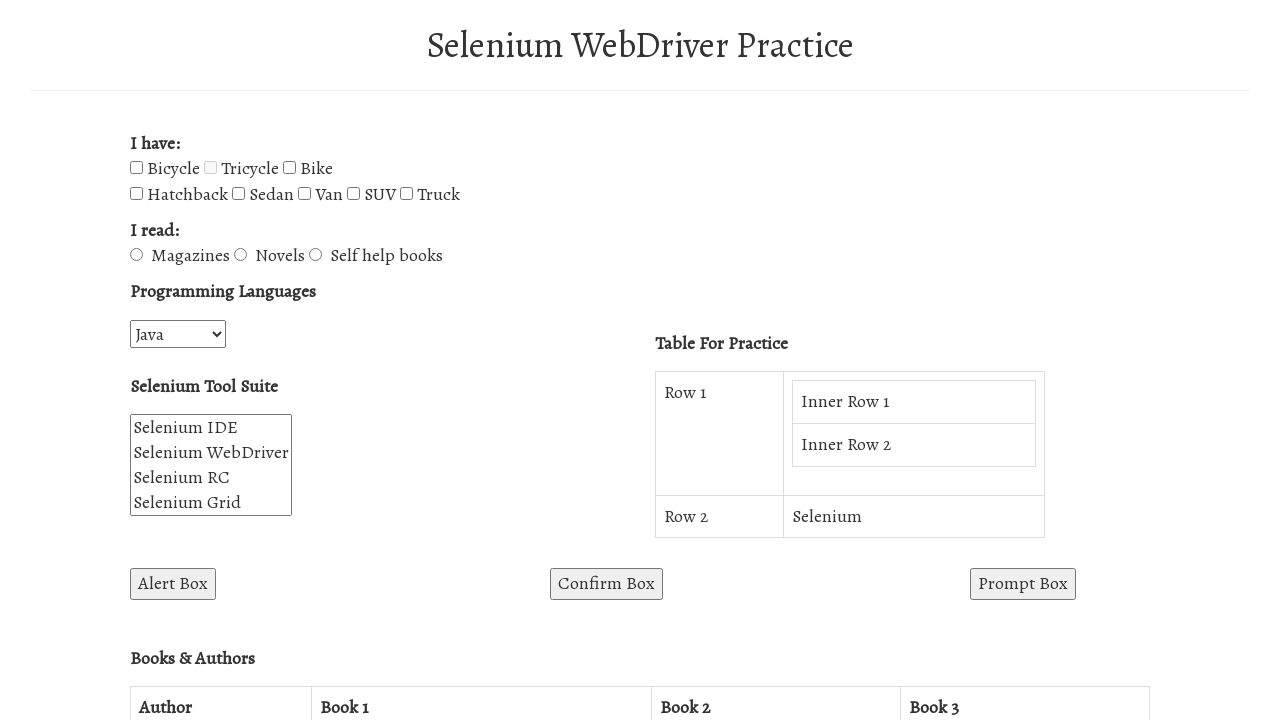

Retrieved parent window title: WebDriver Demo Website
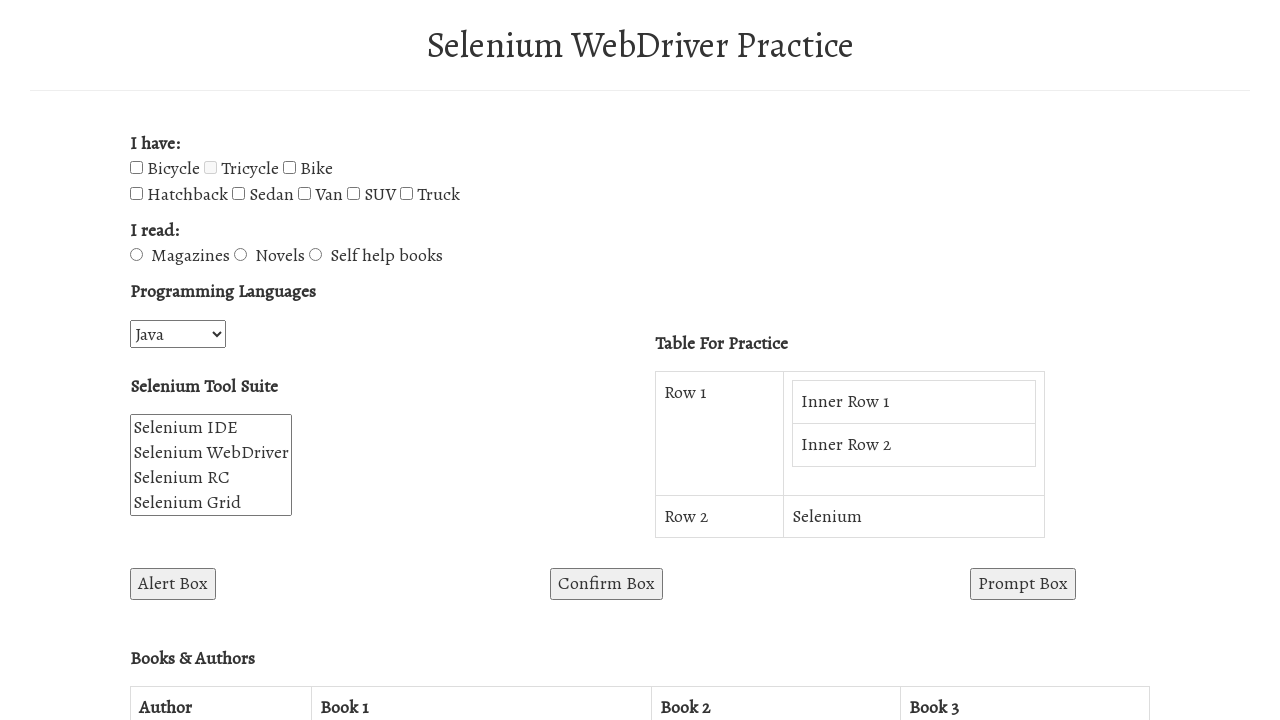

Closed child window
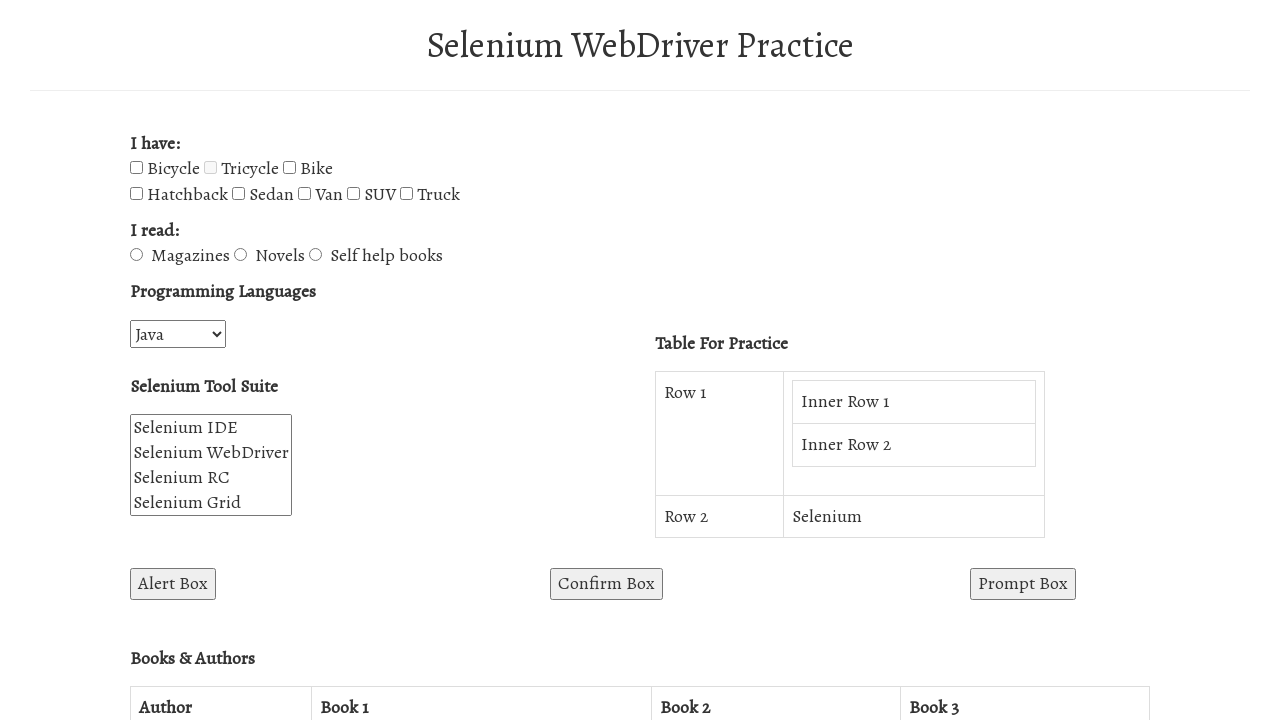

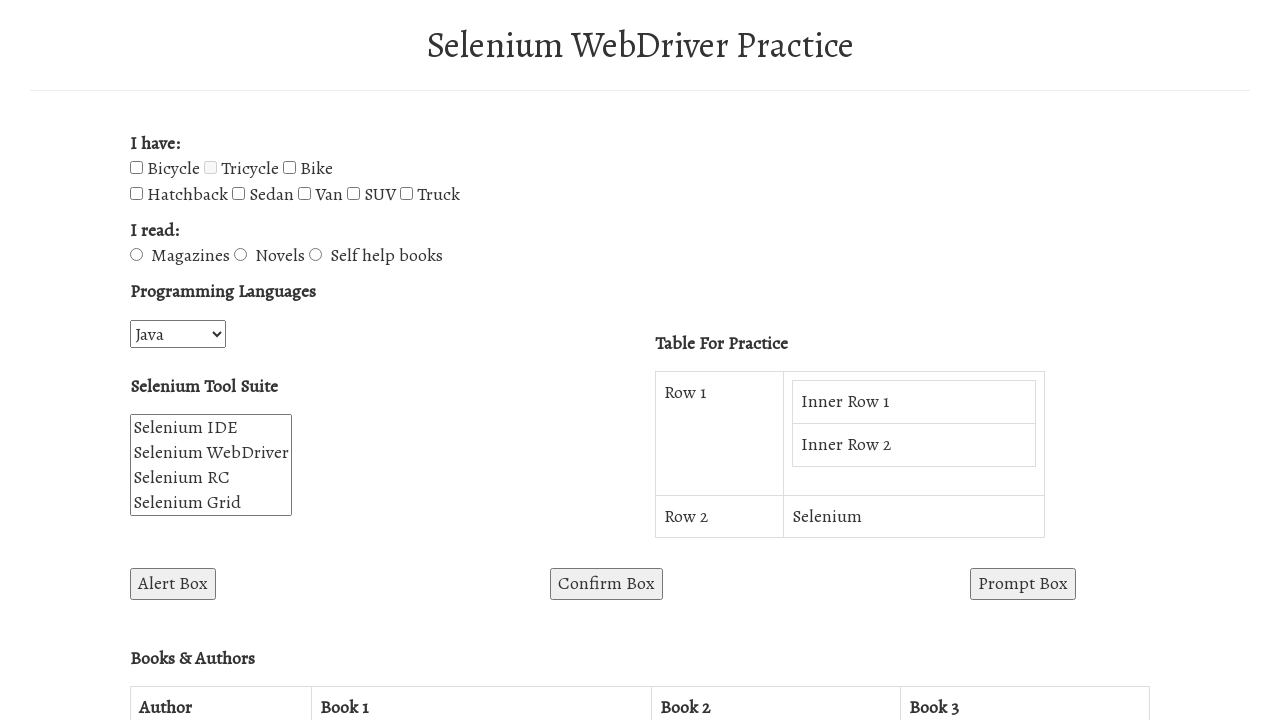